Tests text input functionality by entering text into an input field and clicking a button that updates based on the input value

Starting URL: http://uitestingplayground.com/textinput

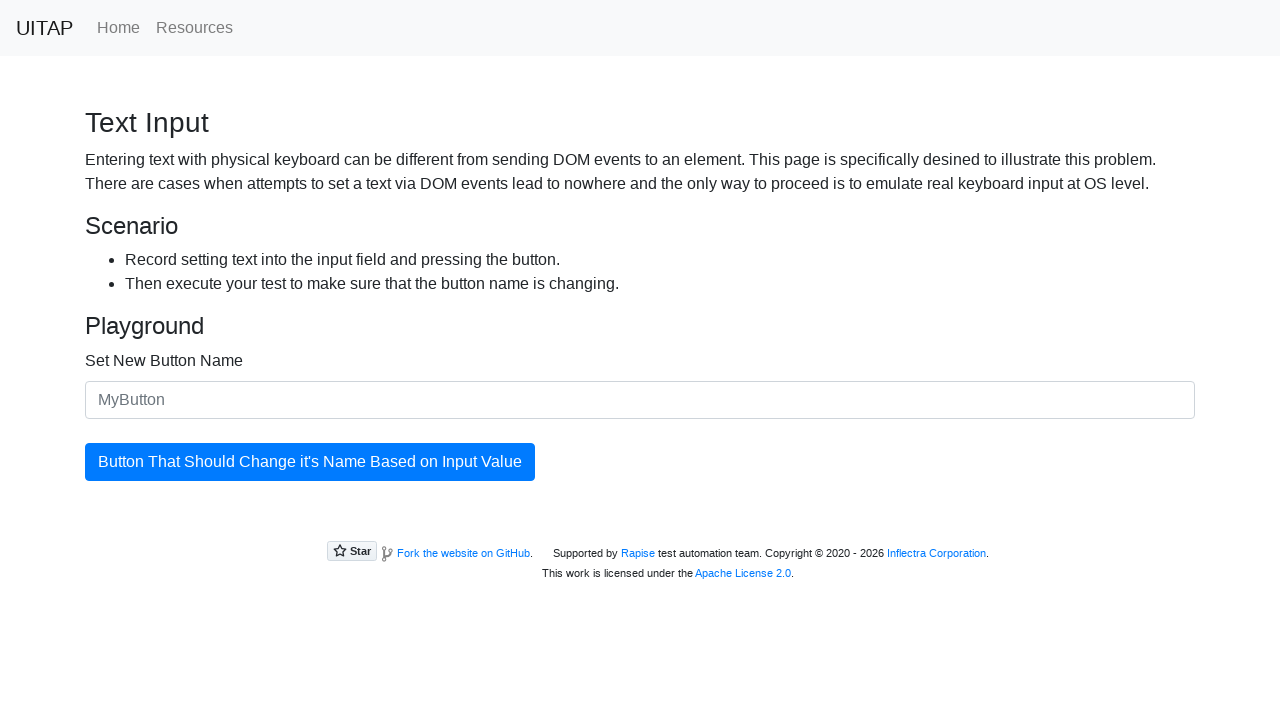

Filled text input field with 'Hello!' on #newButtonName
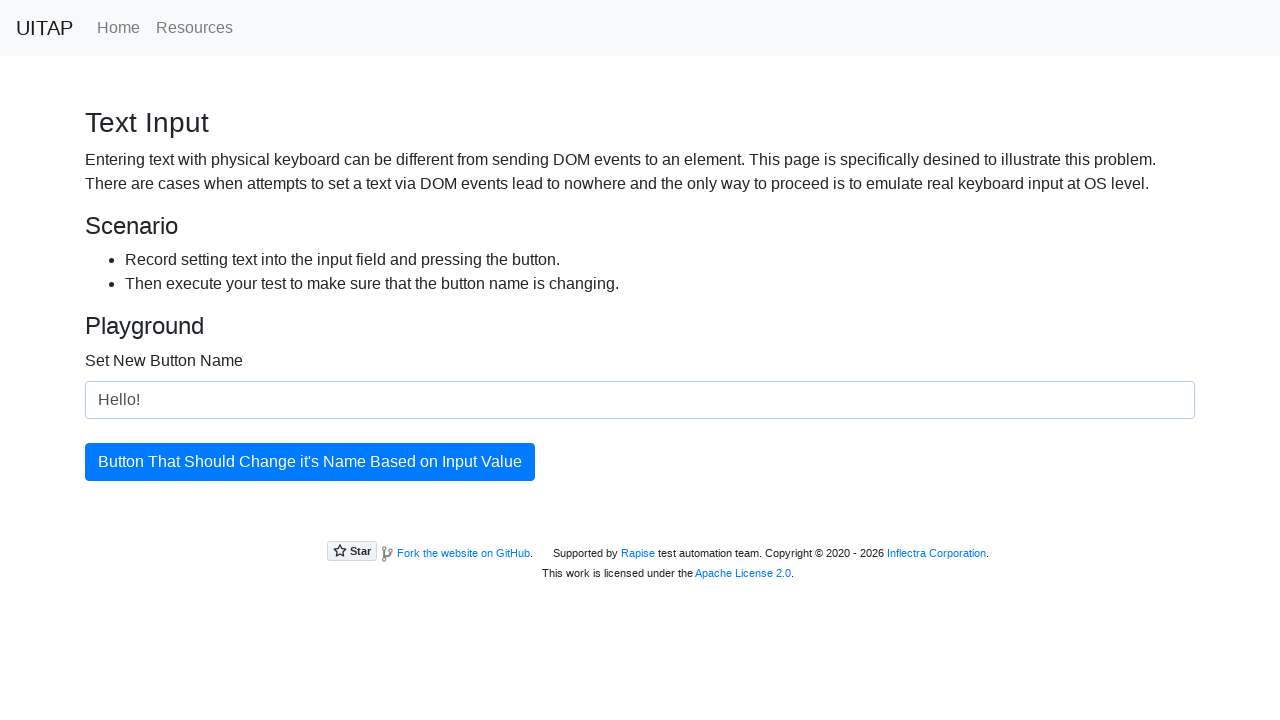

Clicked the button to update it with the new name at (310, 462) on #updatingButton
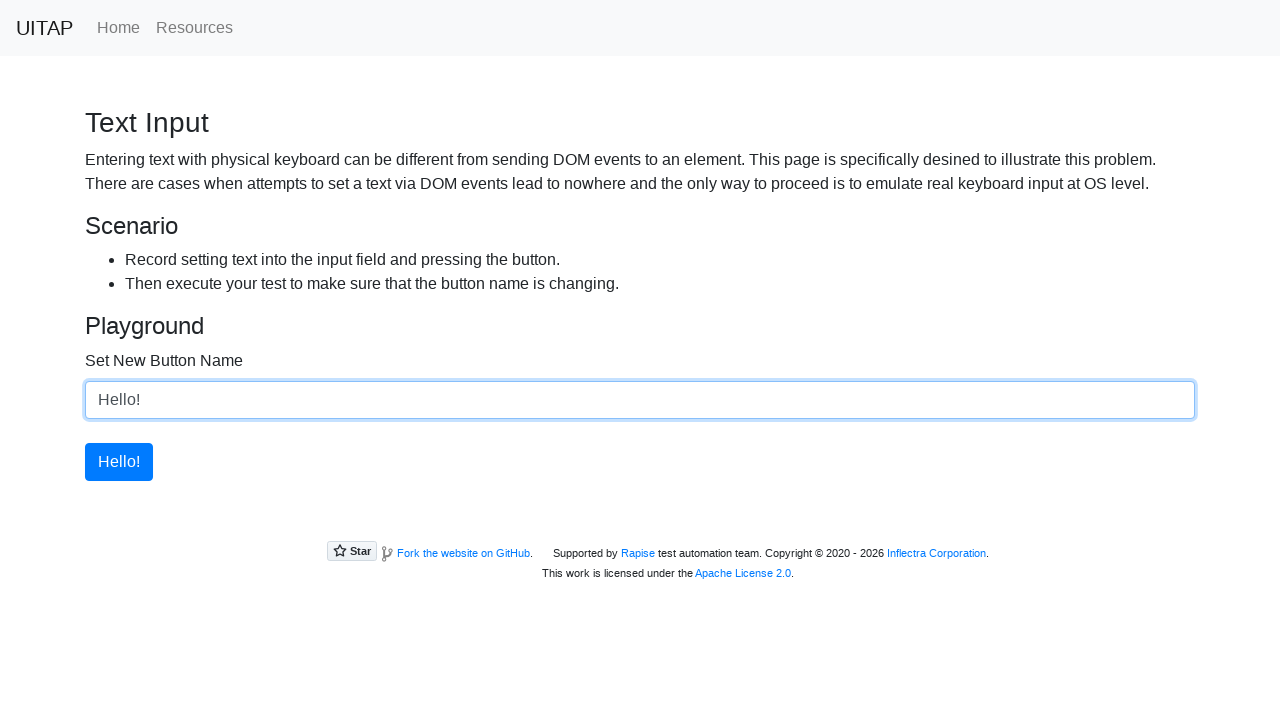

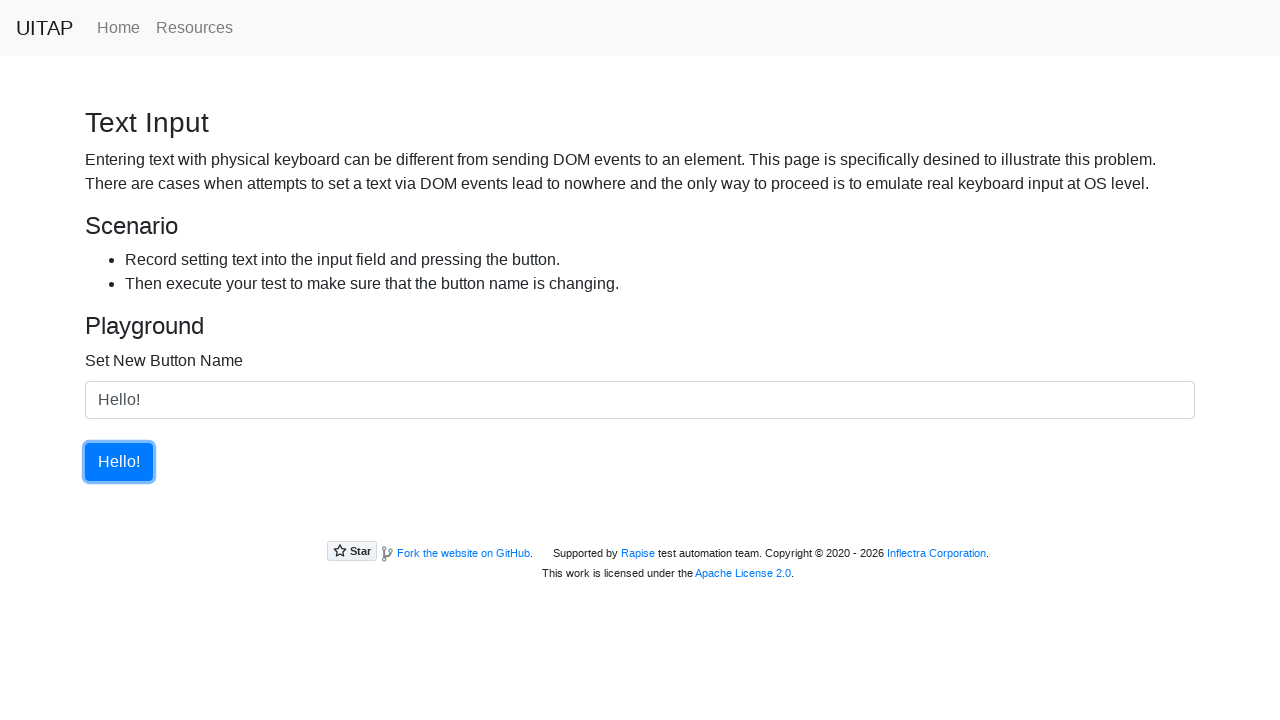